Tests the file upload functionality by navigating to an upload page, selecting a file for upload via the file input element, and submitting the form. Note: This test requires a file to exist at the specified path.

Starting URL: https://the-internet.herokuapp.com/upload

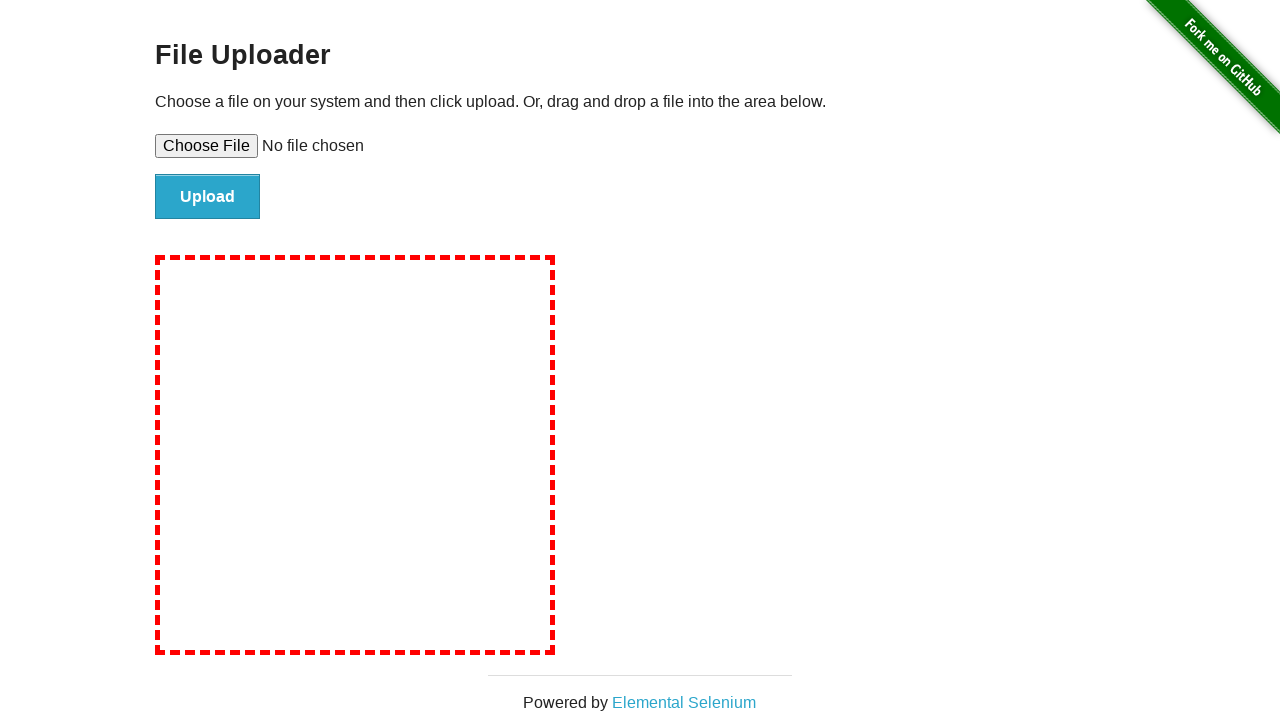

Selected test-upload-file.txt for file upload
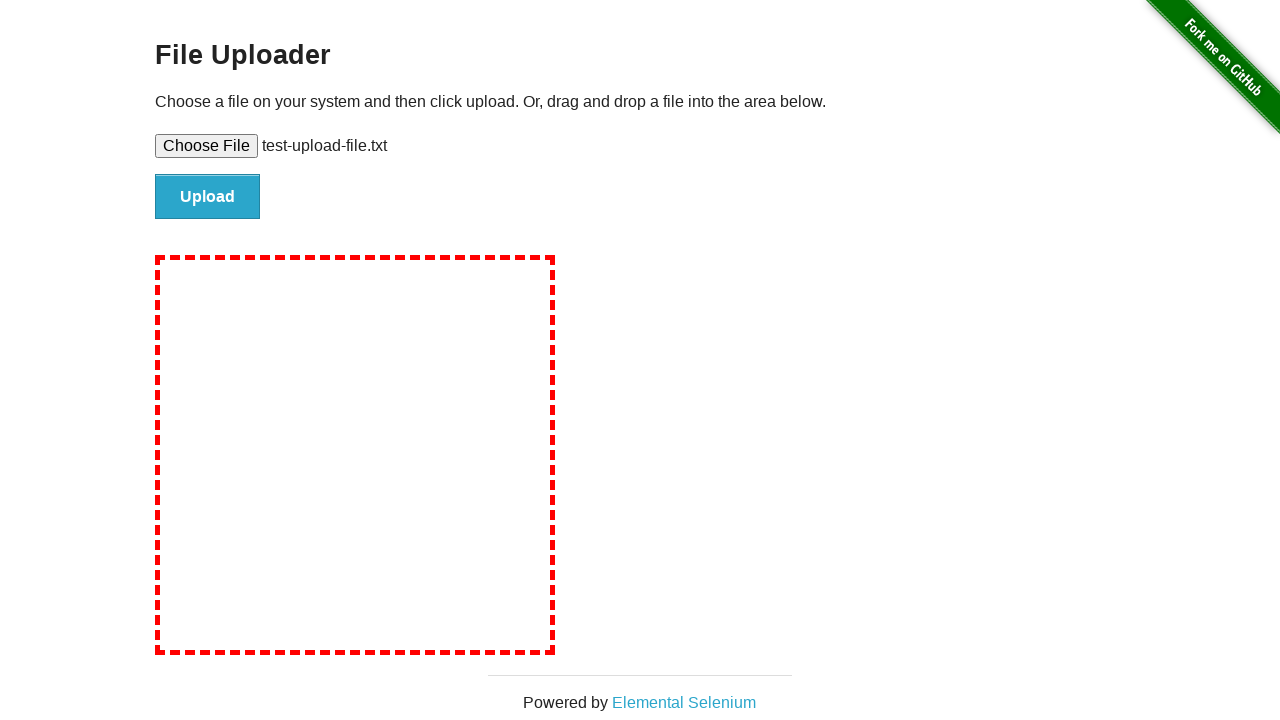

Clicked file submit button to upload the file at (208, 197) on #file-submit
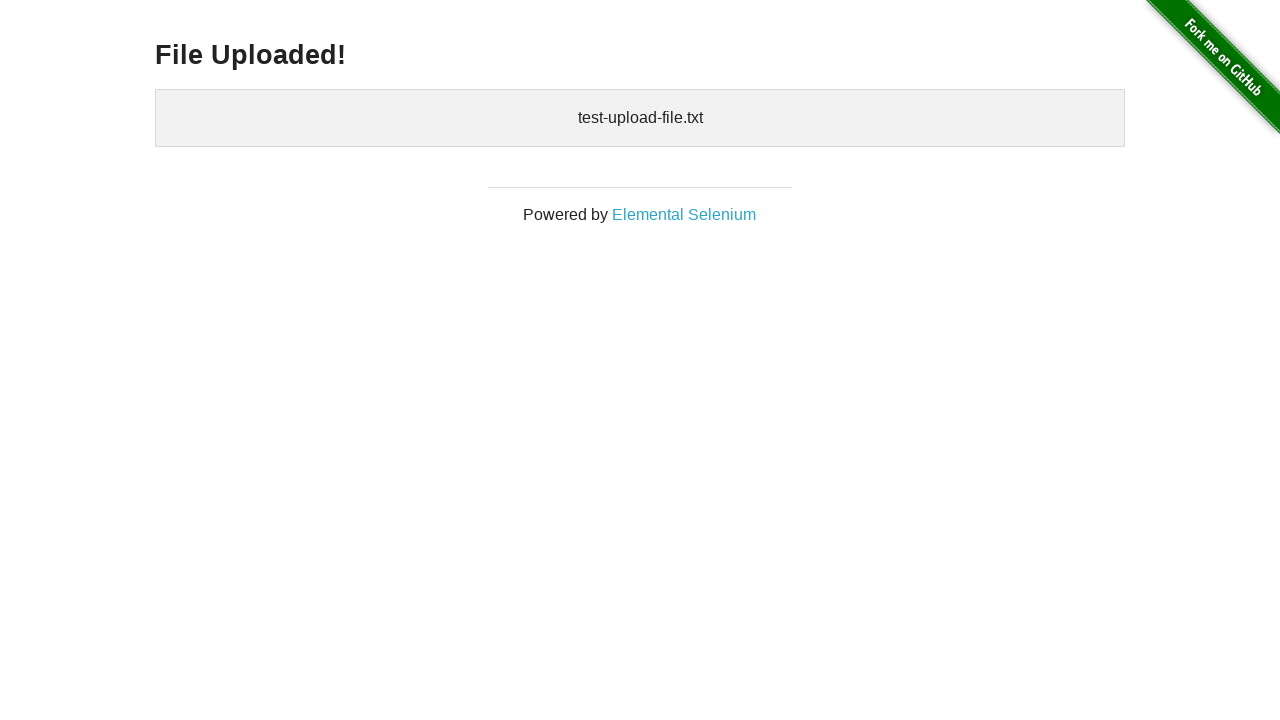

File upload completed successfully - confirmation message appeared
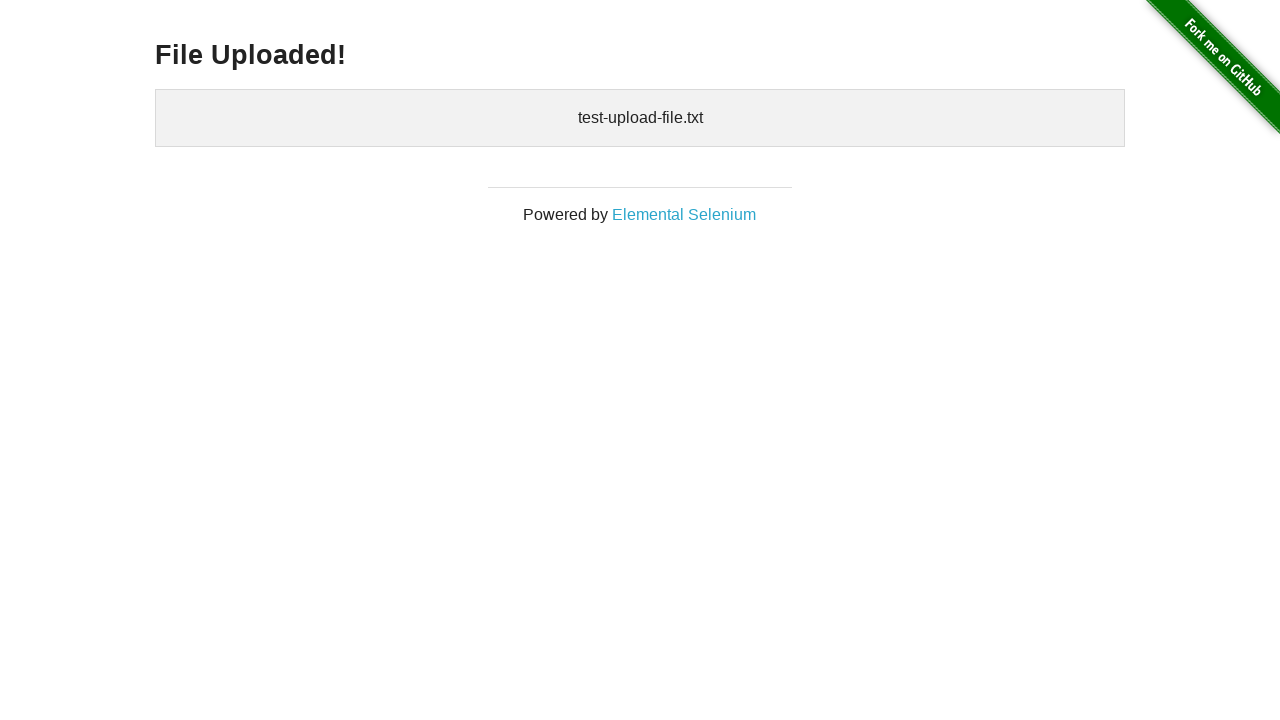

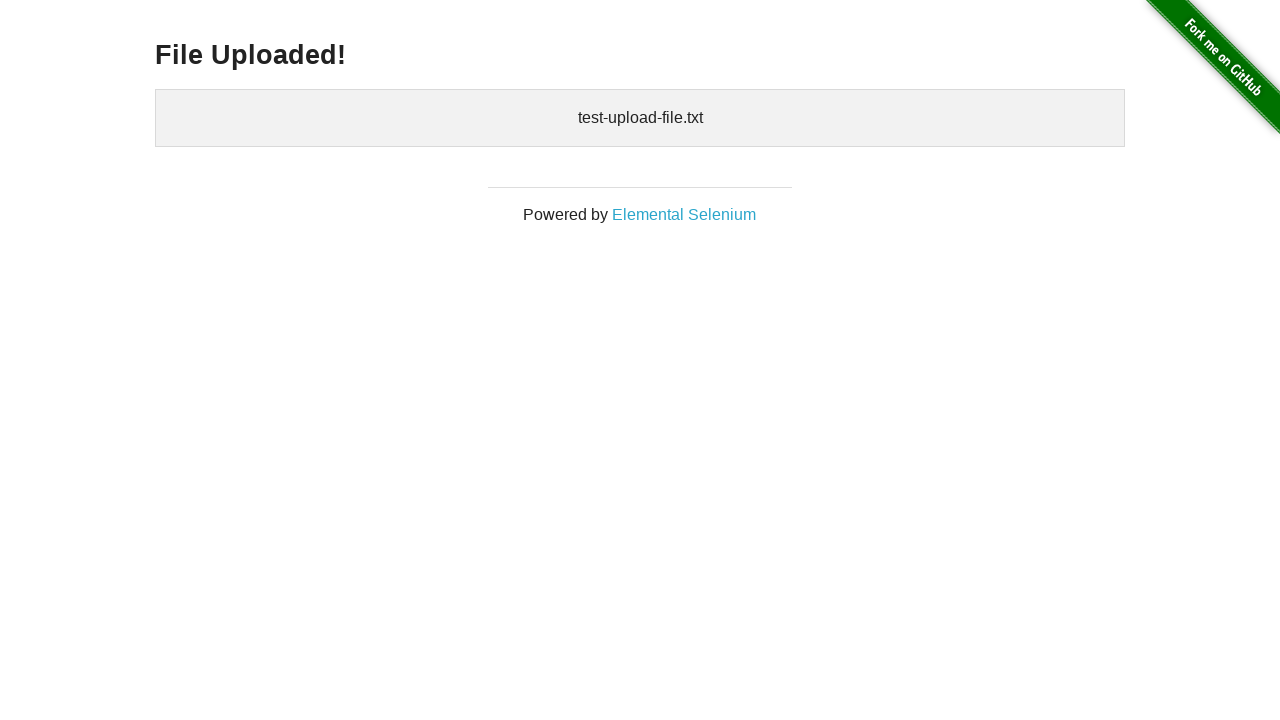